Tests dropdown interaction by clicking on an image/button element and then hovering over a multi-select dropdown element on a demo automation testing site.

Starting URL: http://demo.automationtesting.in/Index.html

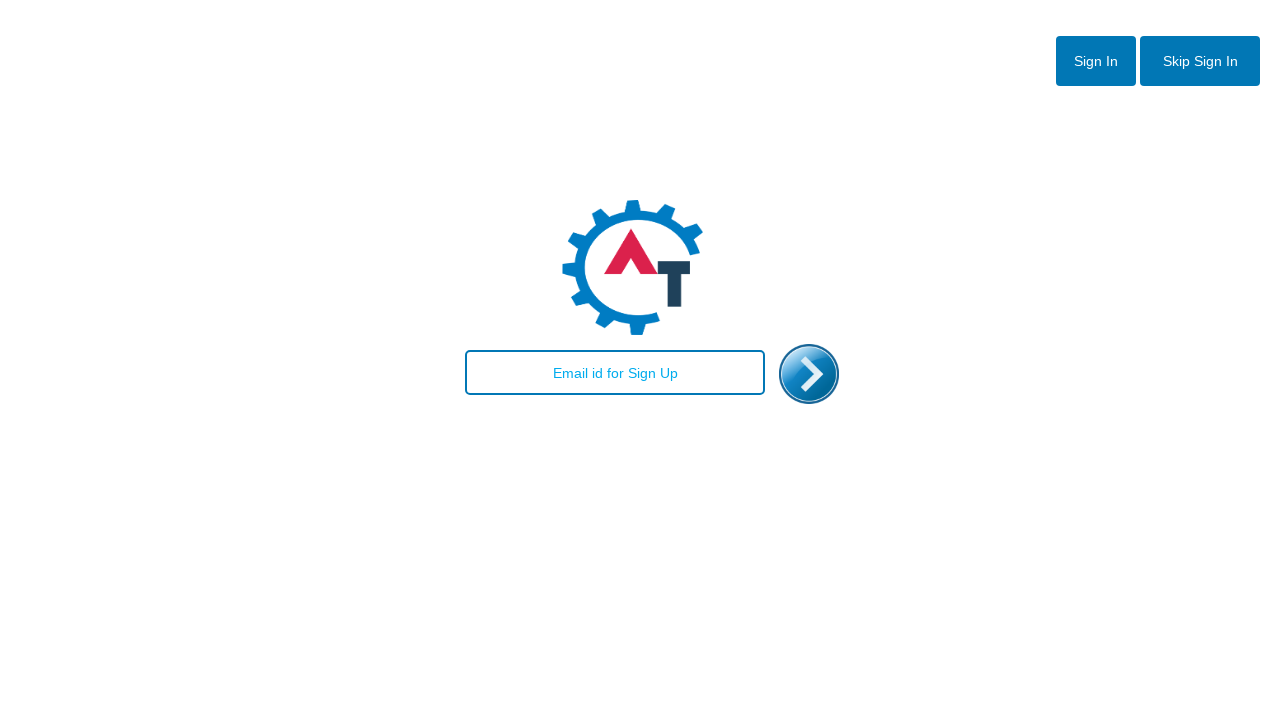

Clicked on the enter image/button element at (809, 374) on xpath=//*[@id='enterimg']
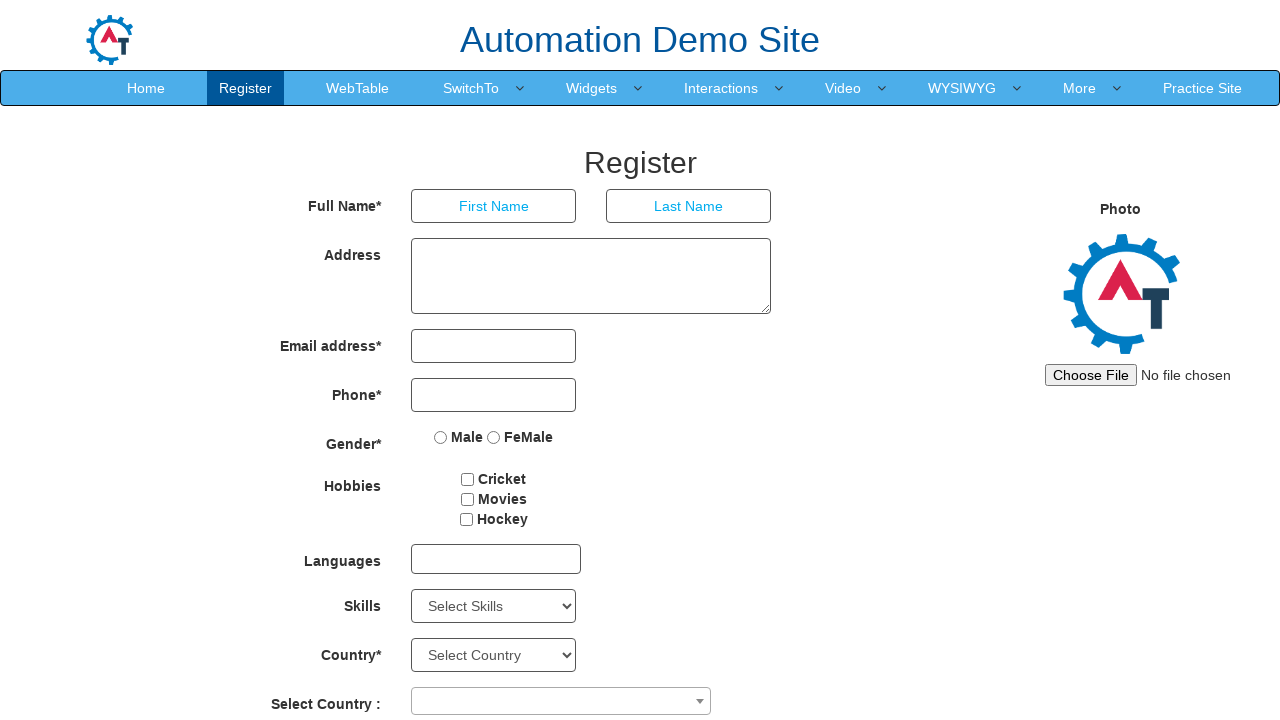

Hovered over the multi-select dropdown element at (496, 559) on #msdd
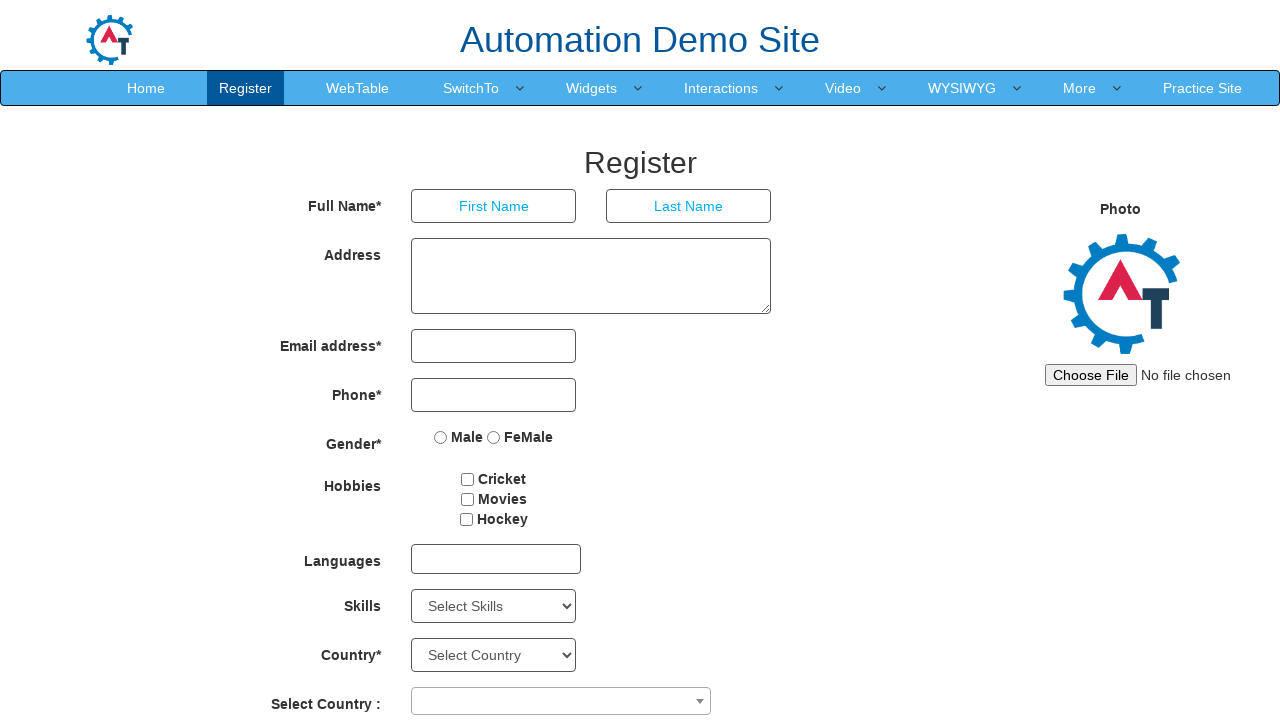

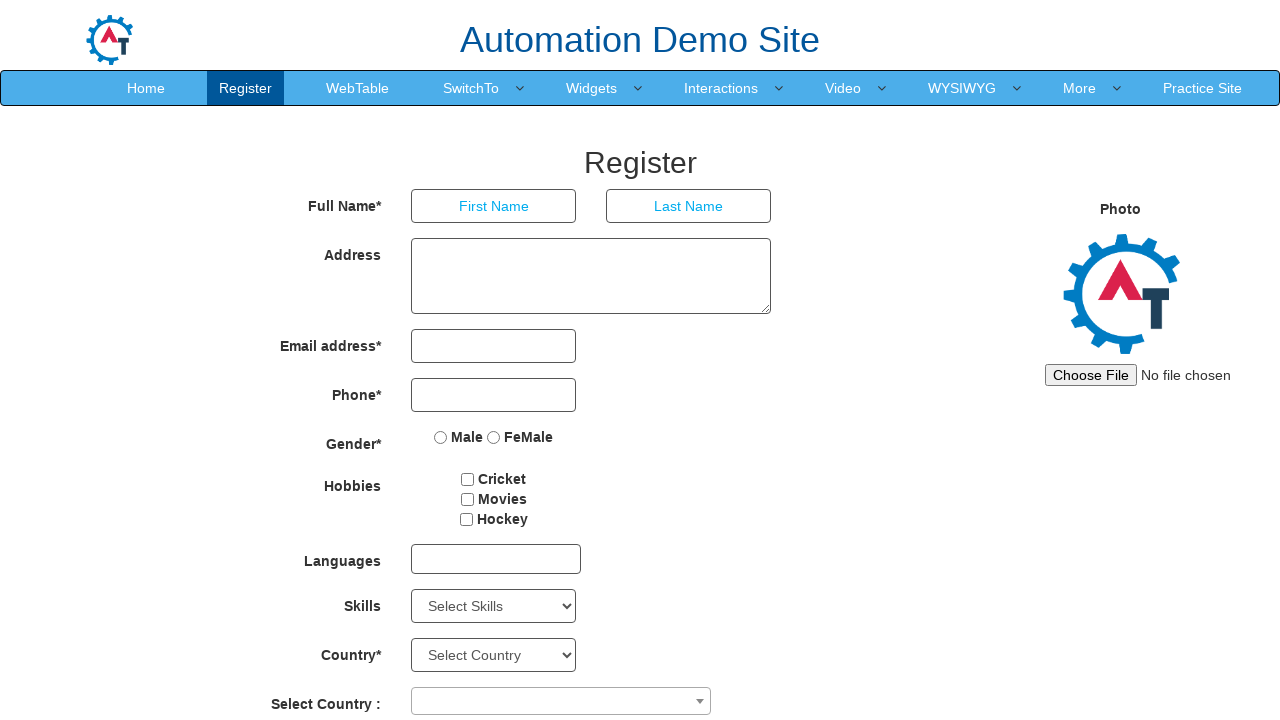